Tests that edits are canceled when pressing Escape key

Starting URL: https://demo.playwright.dev/todomvc

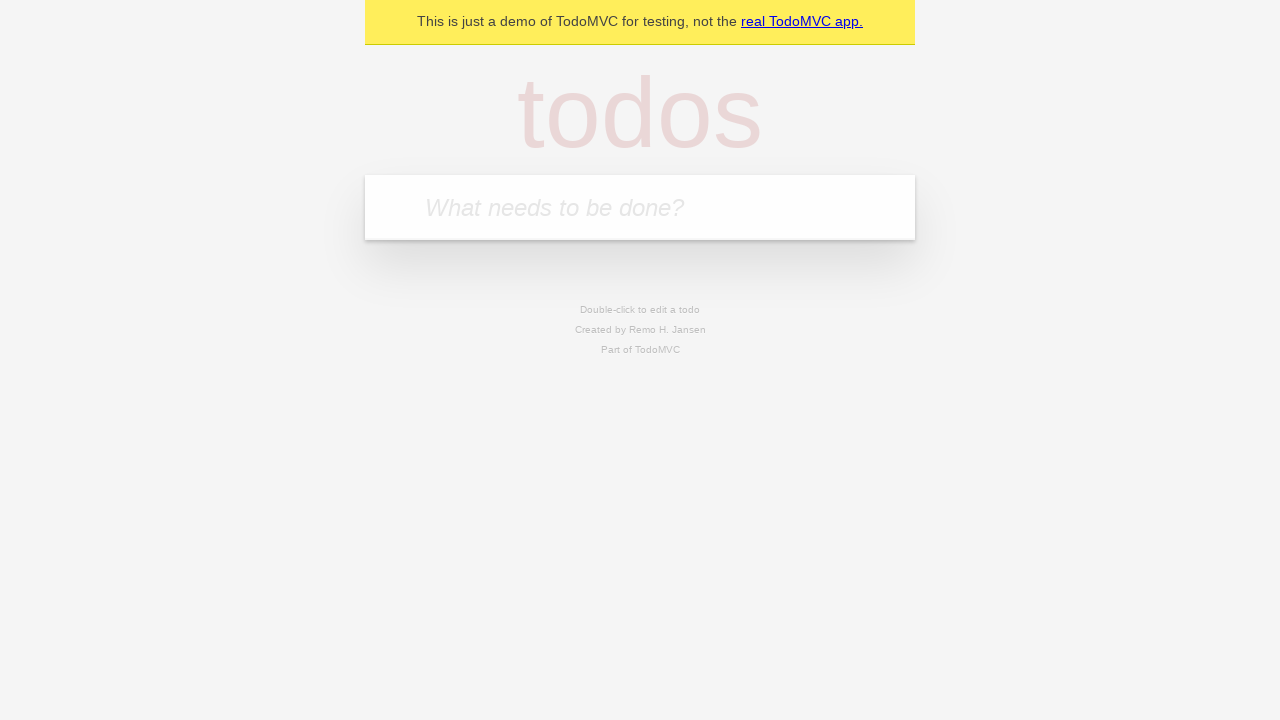

Filled todo input with 'buy some cheese' on internal:attr=[placeholder="What needs to be done?"i]
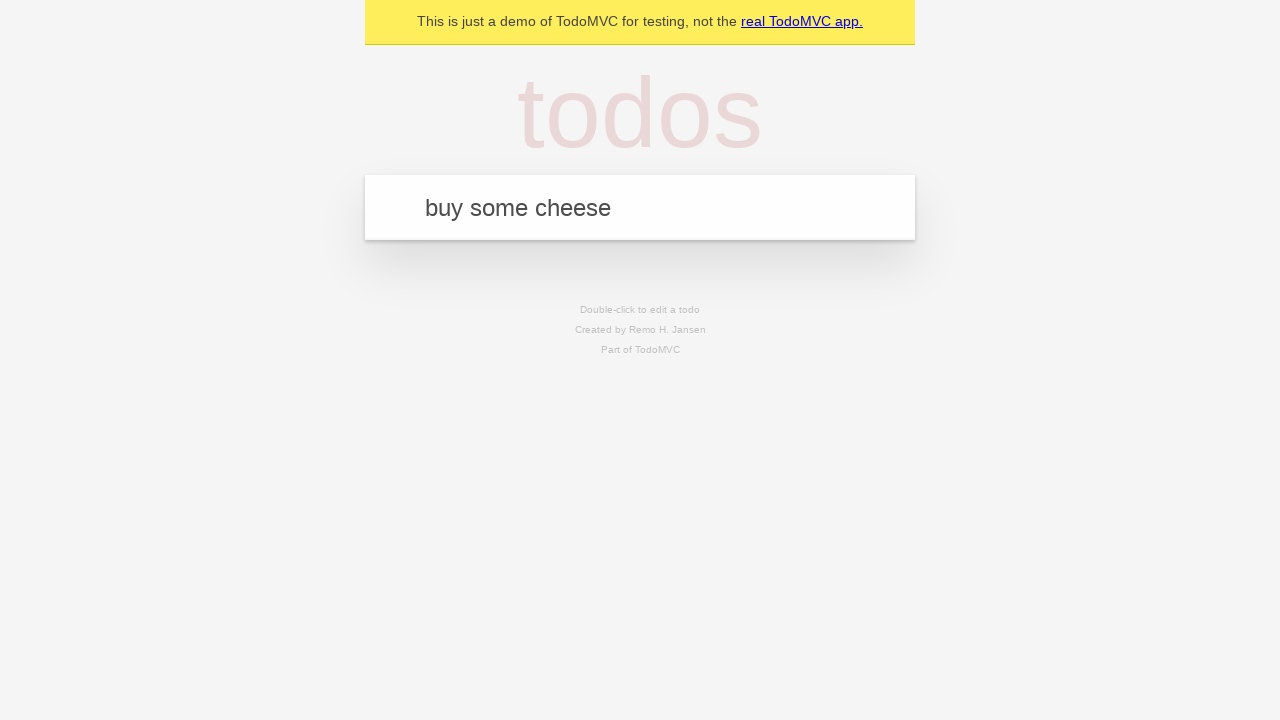

Pressed Enter to create first todo on internal:attr=[placeholder="What needs to be done?"i]
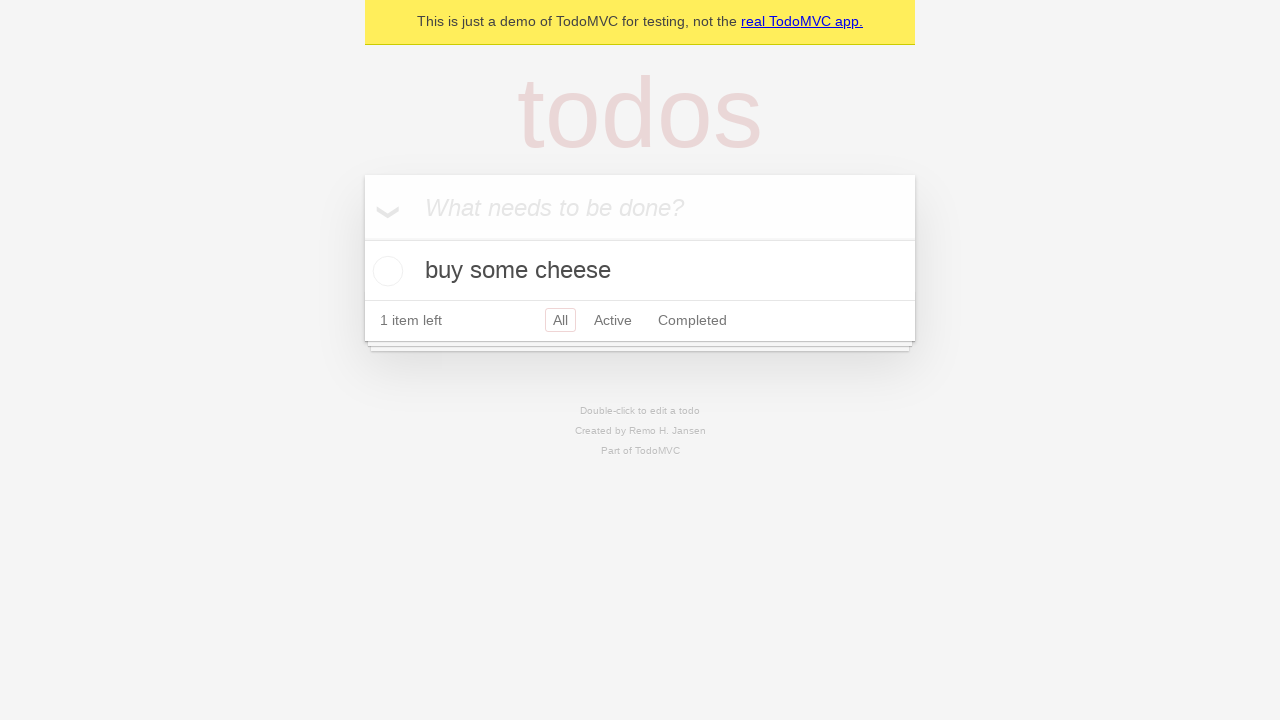

Filled todo input with 'feed the cat' on internal:attr=[placeholder="What needs to be done?"i]
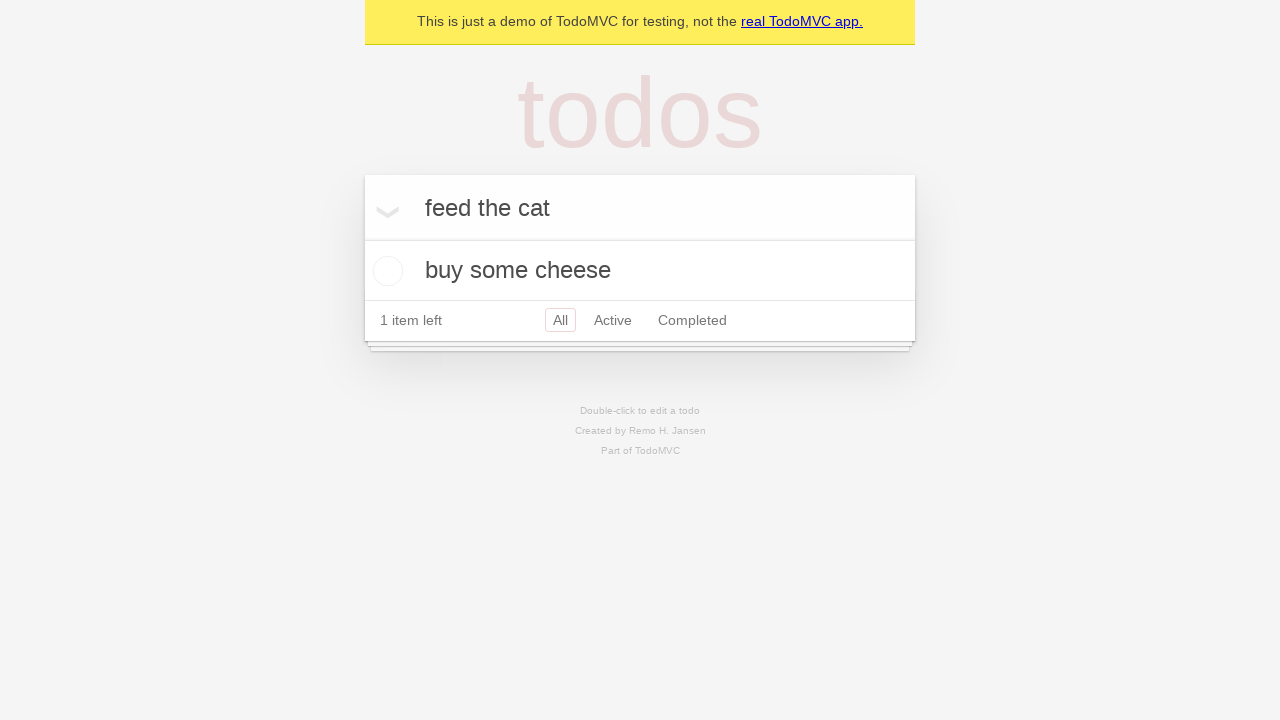

Pressed Enter to create second todo on internal:attr=[placeholder="What needs to be done?"i]
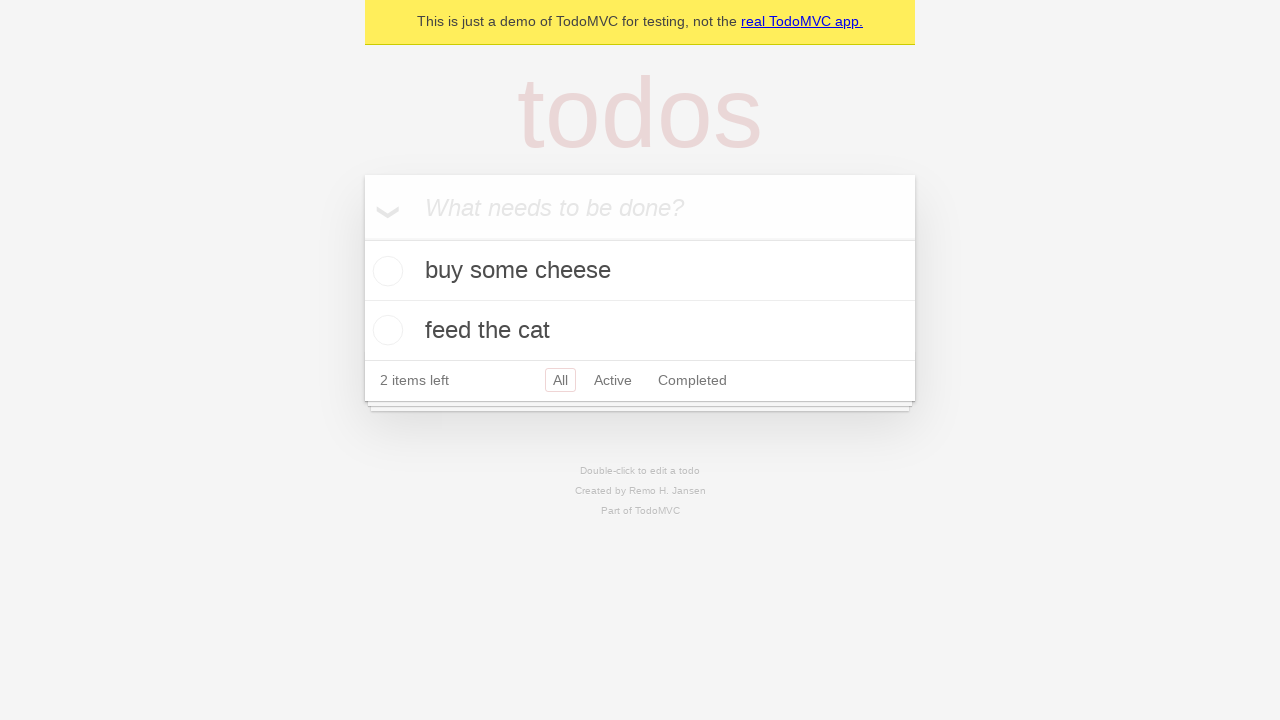

Filled todo input with 'book a doctors appointment' on internal:attr=[placeholder="What needs to be done?"i]
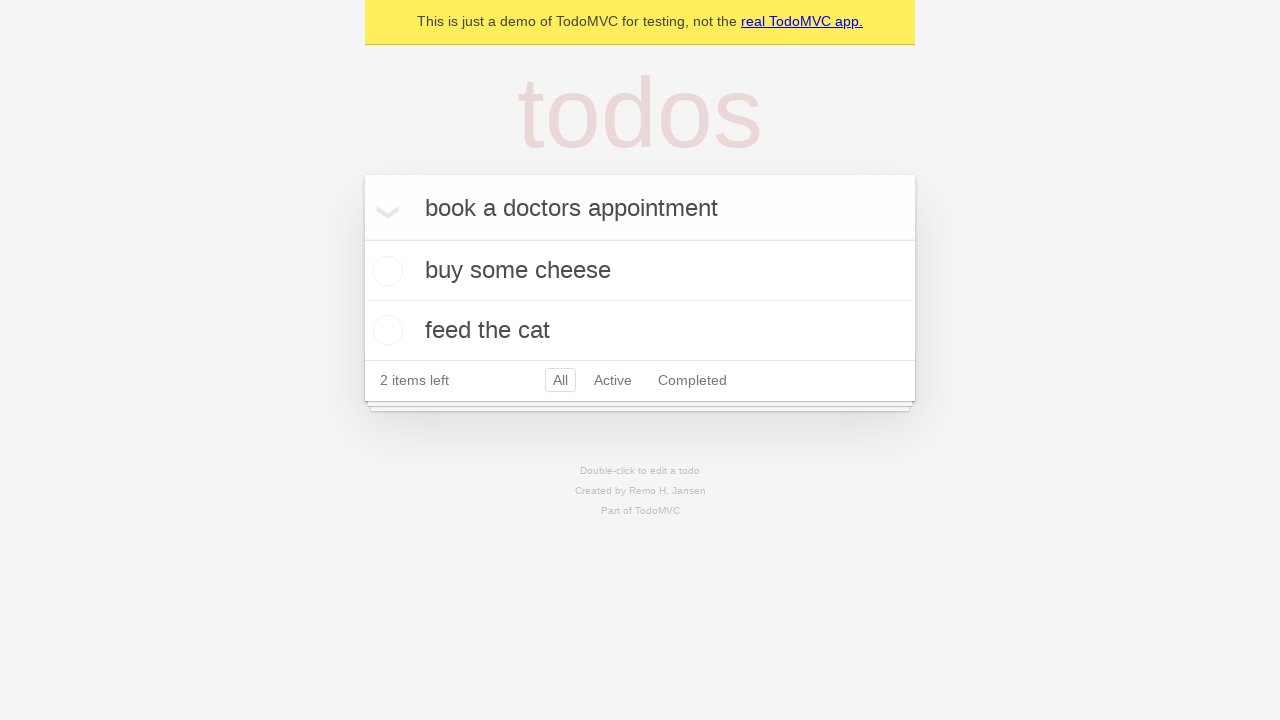

Pressed Enter to create third todo on internal:attr=[placeholder="What needs to be done?"i]
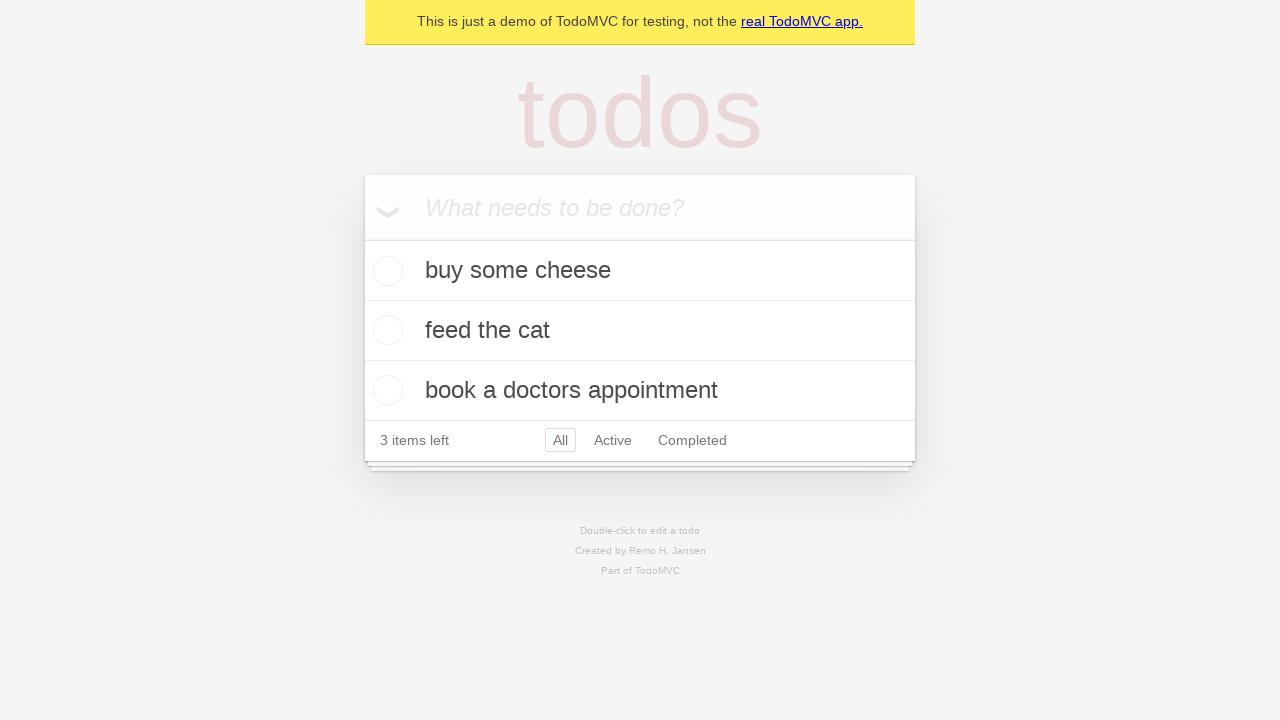

Double-clicked second todo item to enter edit mode at (640, 331) on internal:testid=[data-testid="todo-item"s] >> nth=1
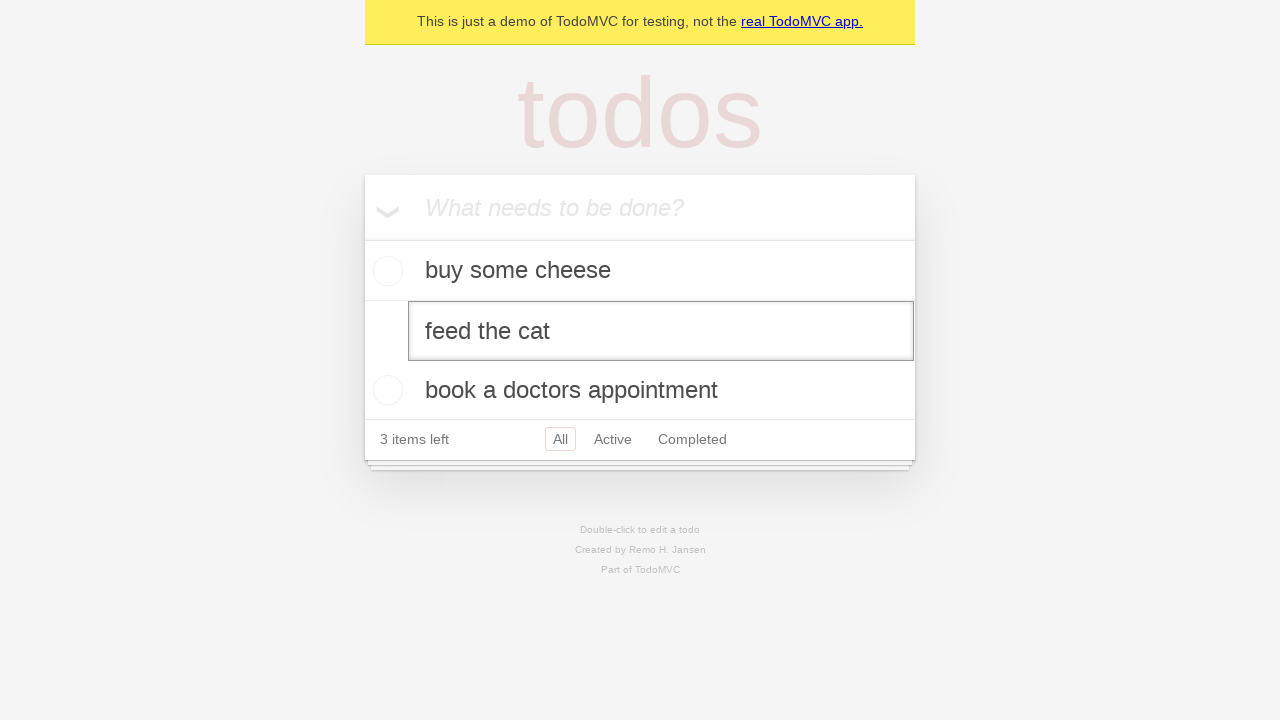

Filled edit textbox with 'buy some sausages' on internal:testid=[data-testid="todo-item"s] >> nth=1 >> internal:role=textbox[nam
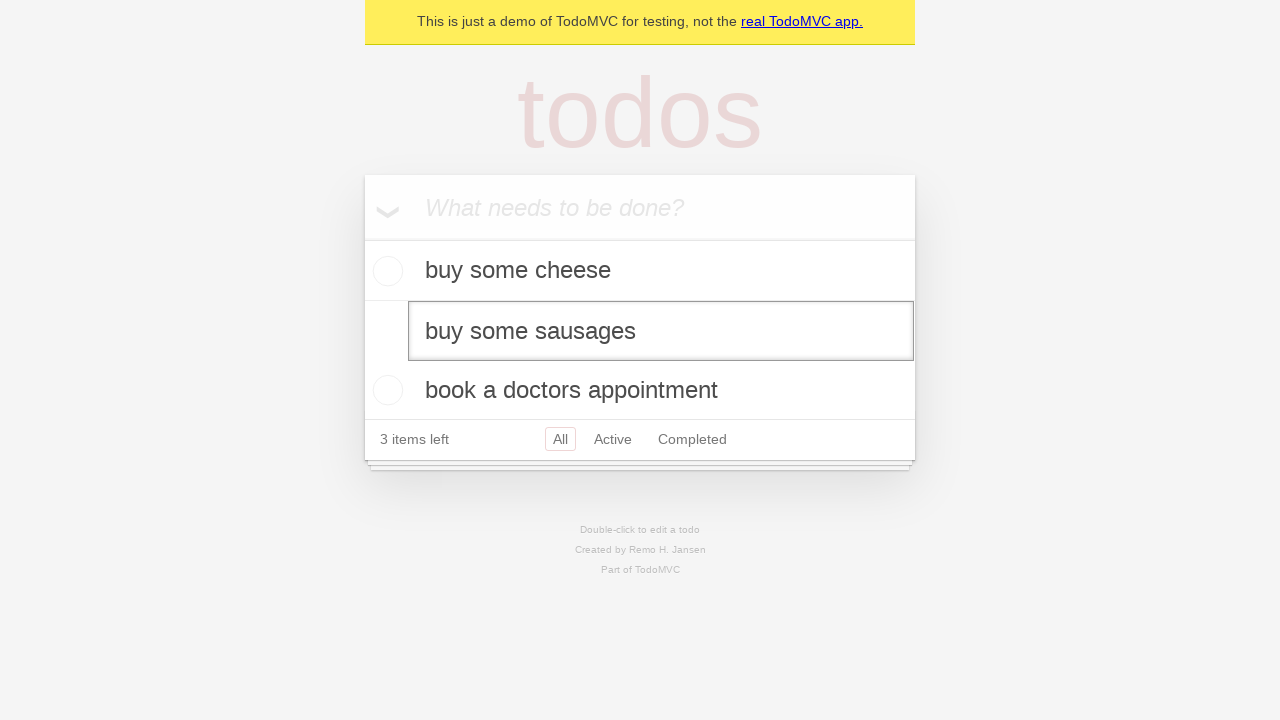

Pressed Escape key to cancel edit without saving changes on internal:testid=[data-testid="todo-item"s] >> nth=1 >> internal:role=textbox[nam
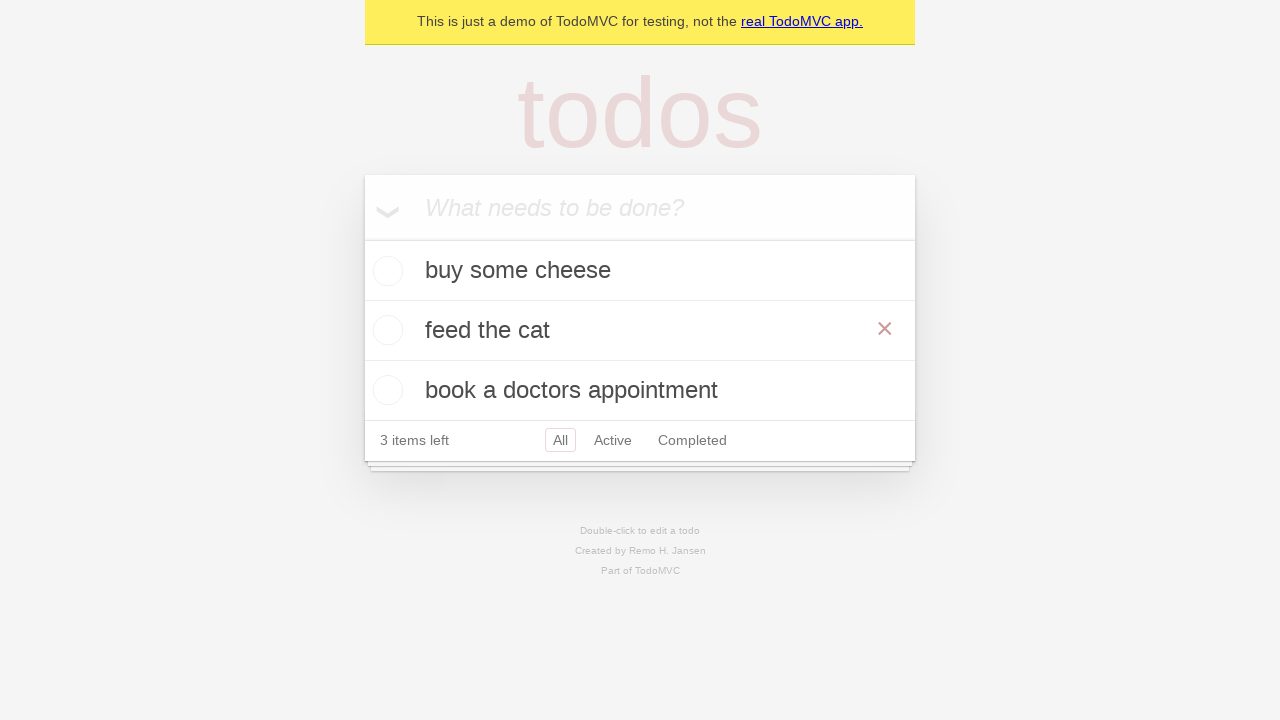

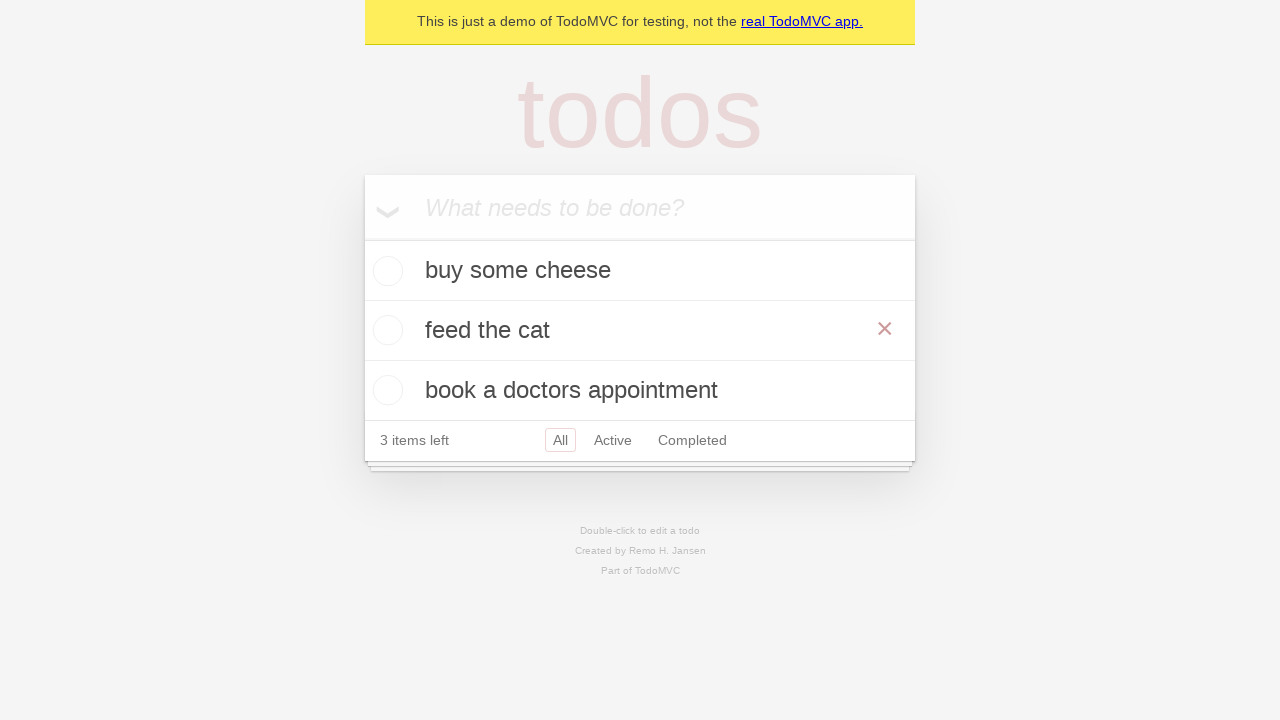